Tests adding a todo item to a sample todo application by entering text and pressing Enter, then verifying the todo was added

Starting URL: https://lambdatest.github.io/sample-todo-app/

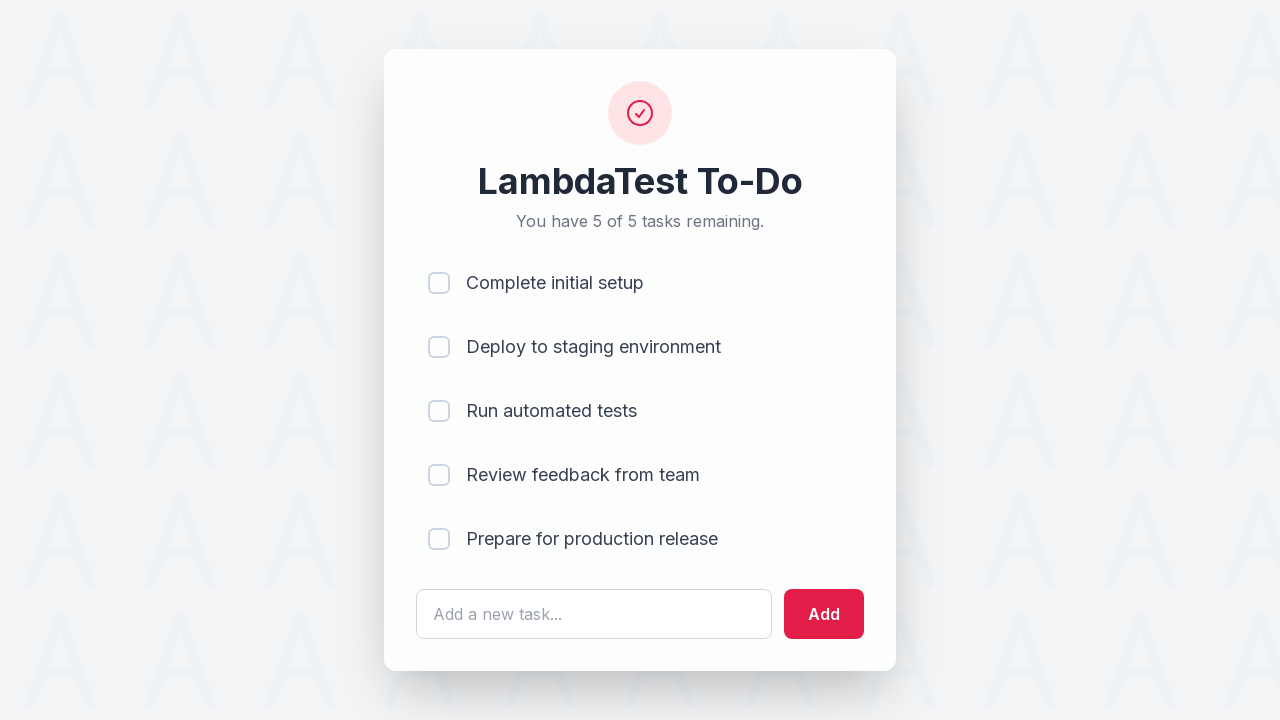

Filled todo input field with 'Learn Selenium' on #sampletodotext
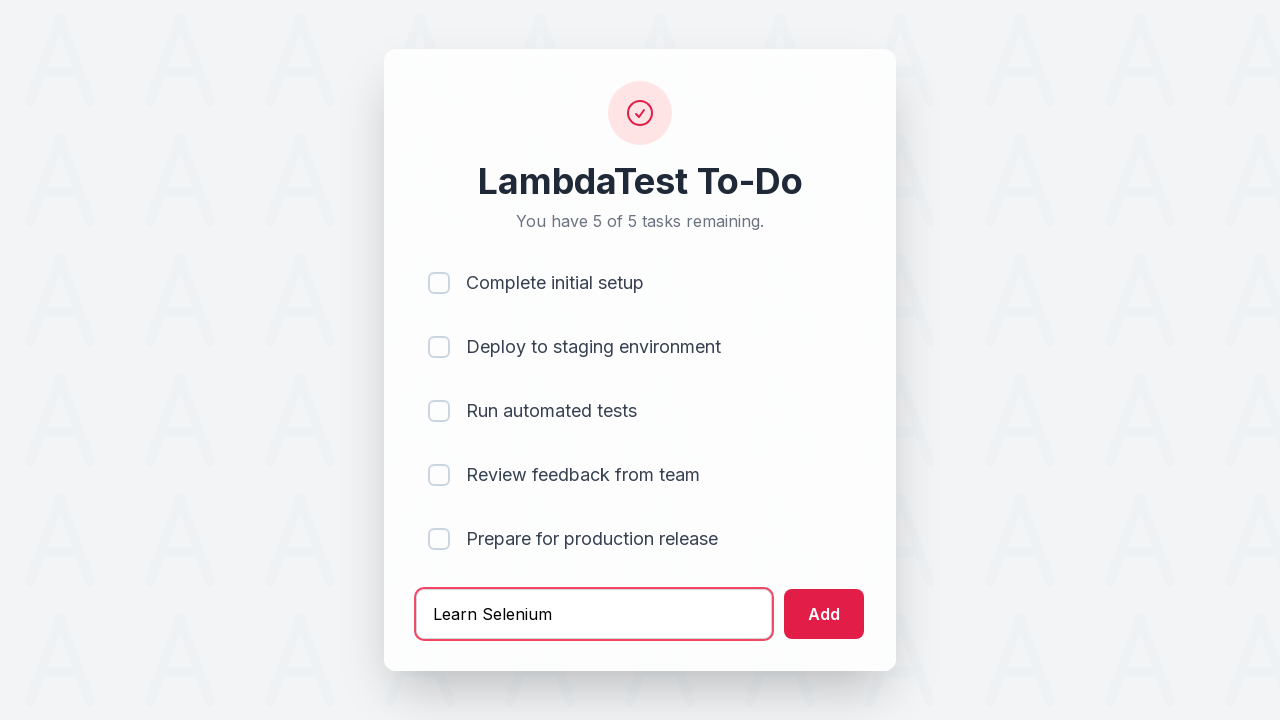

Pressed Enter key to submit todo item on #sampletodotext
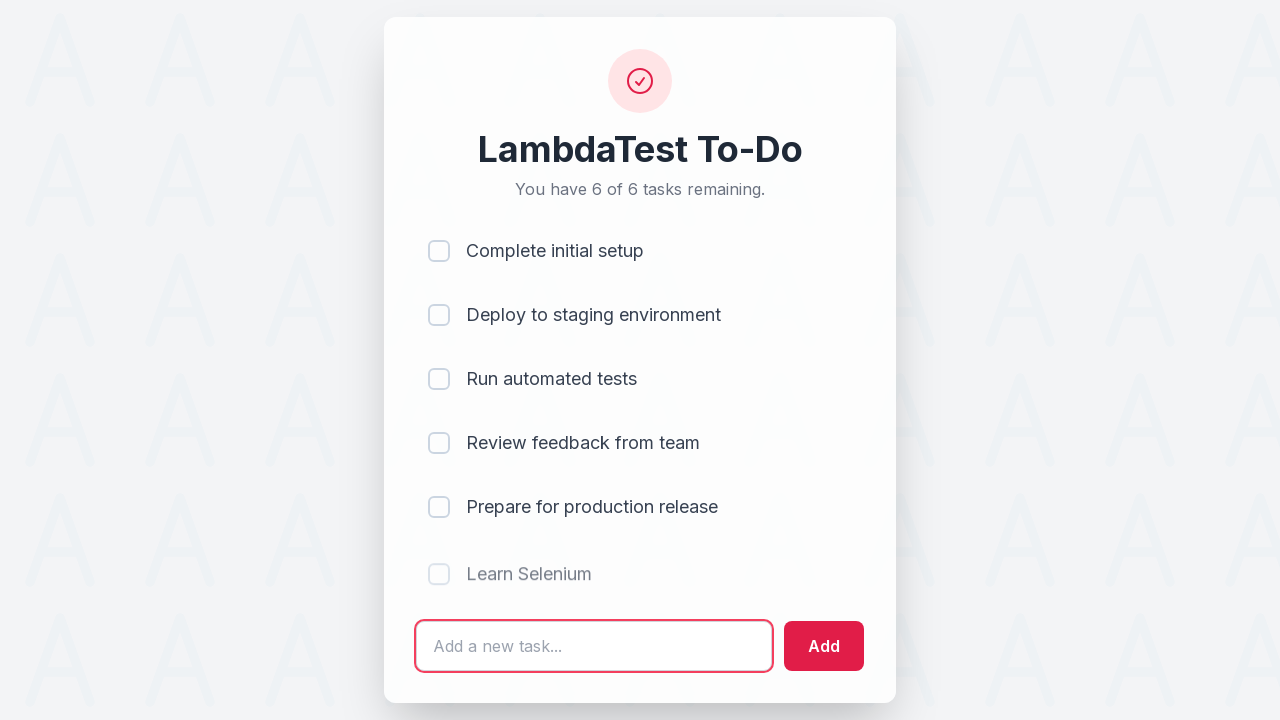

Verified new todo item was added to the list
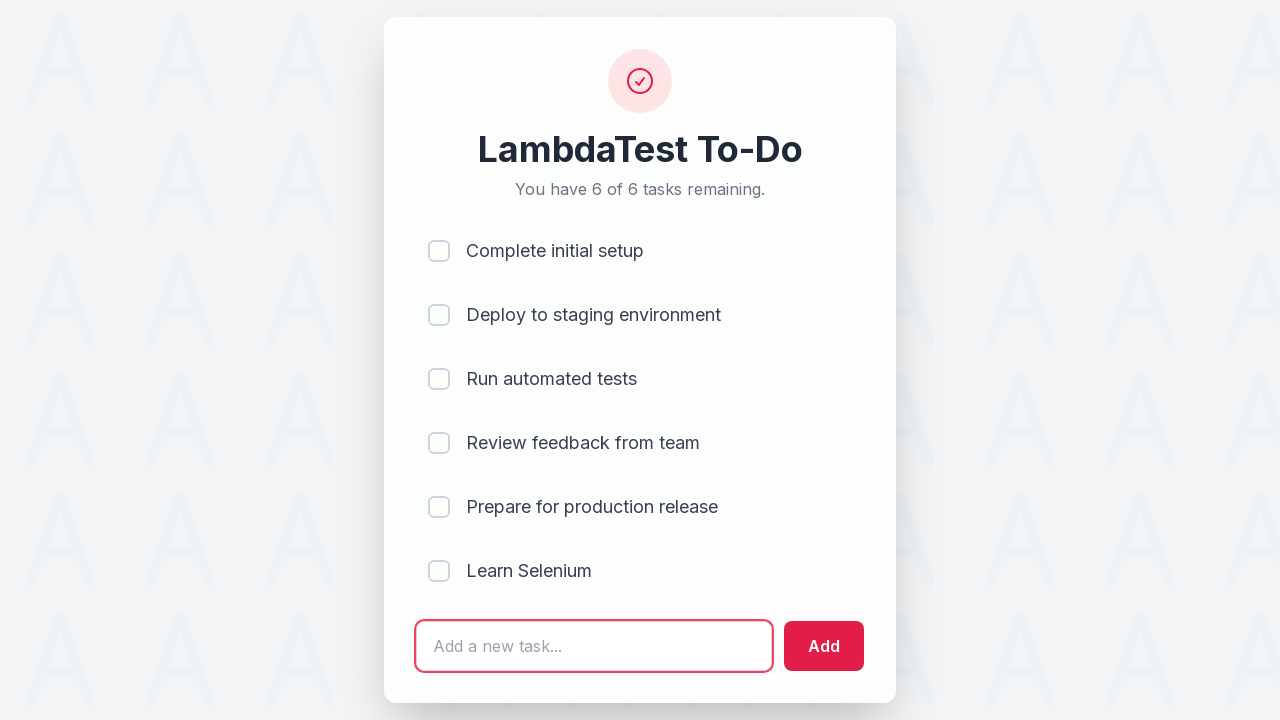

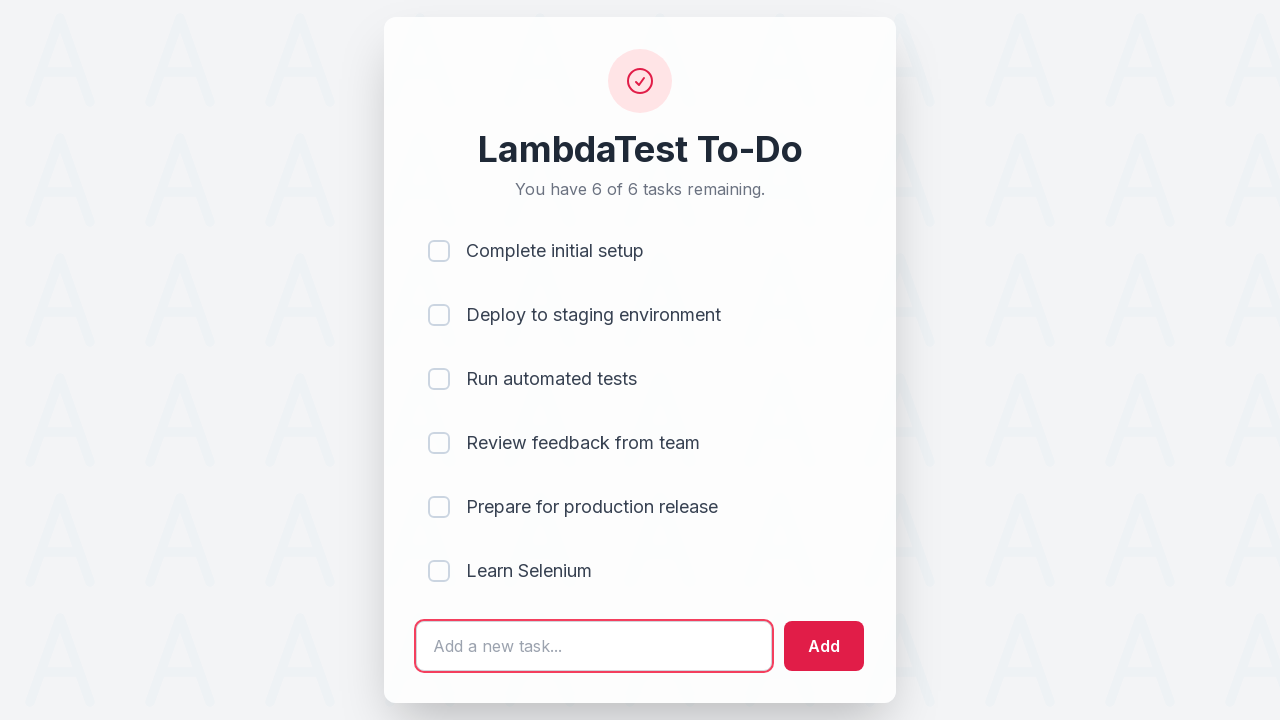